Tests a simple form submission by filling in first name, last name, and email fields, then submitting the form using the Enter key.

Starting URL: http://secure-retreat-92358.herokuapp.com/

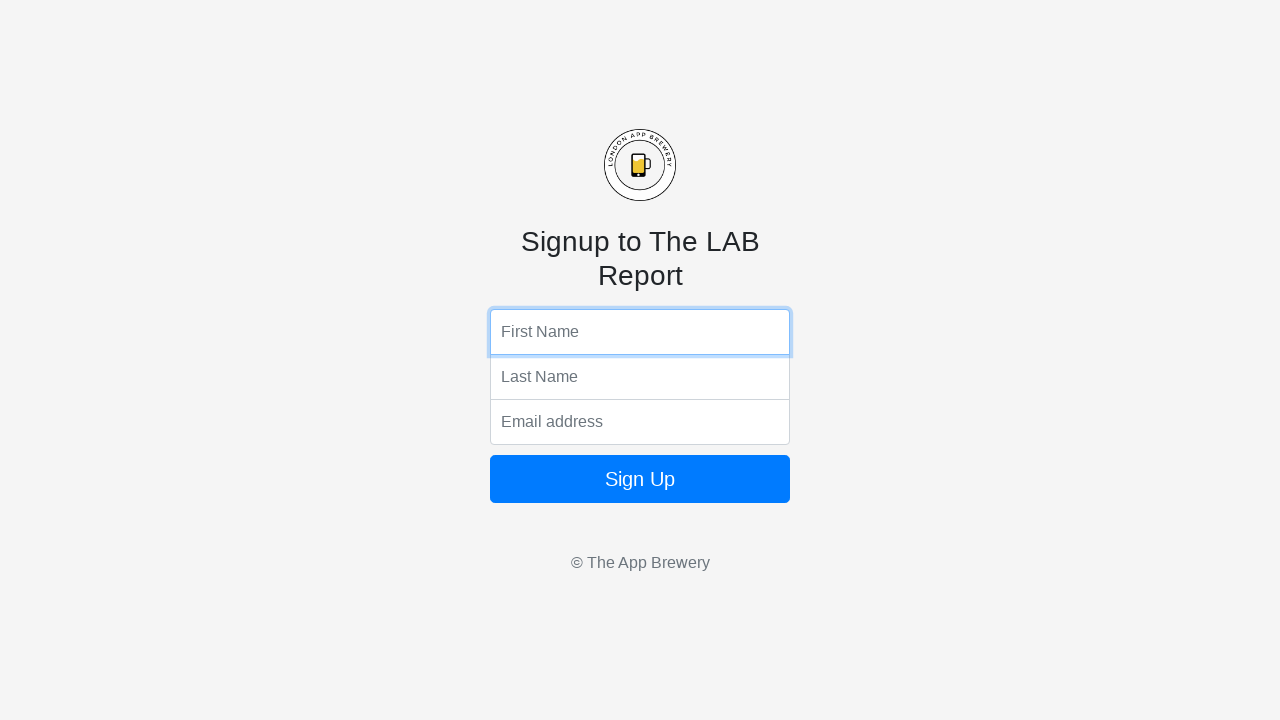

Filled first name field with 'Marcus' on input[name='fName']
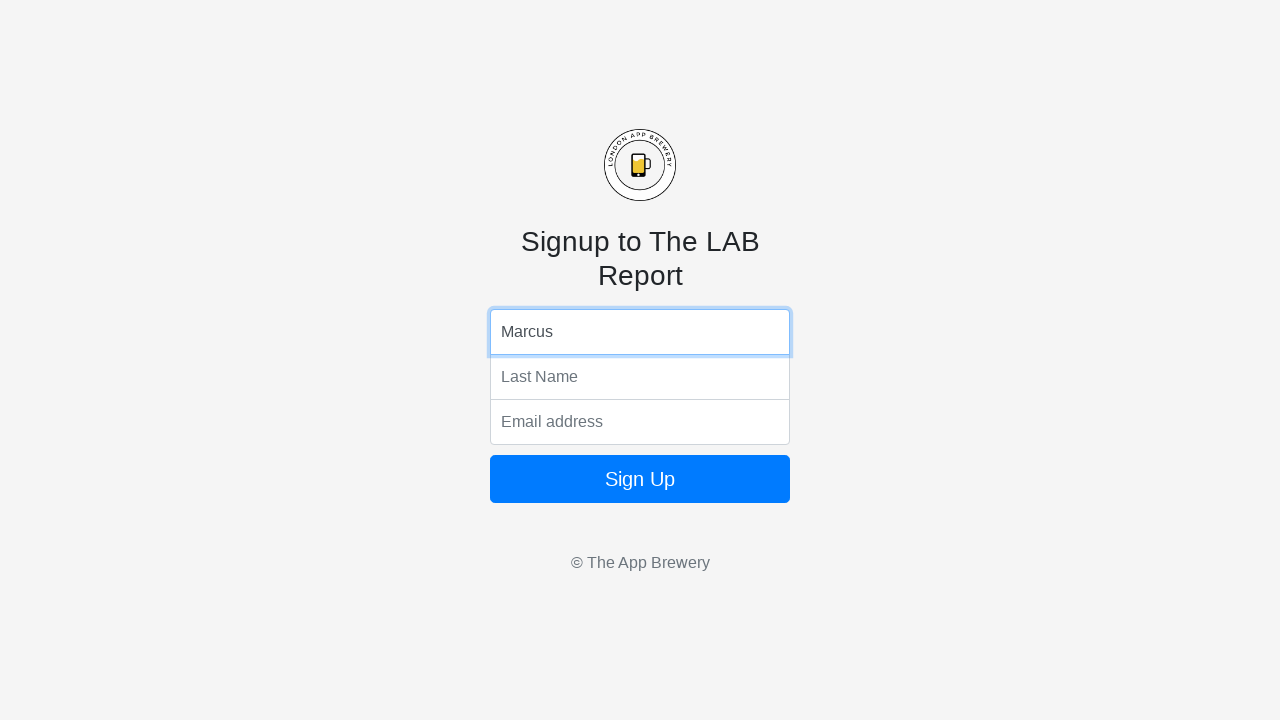

Filled last name field with 'Henderson' on input[name='lName']
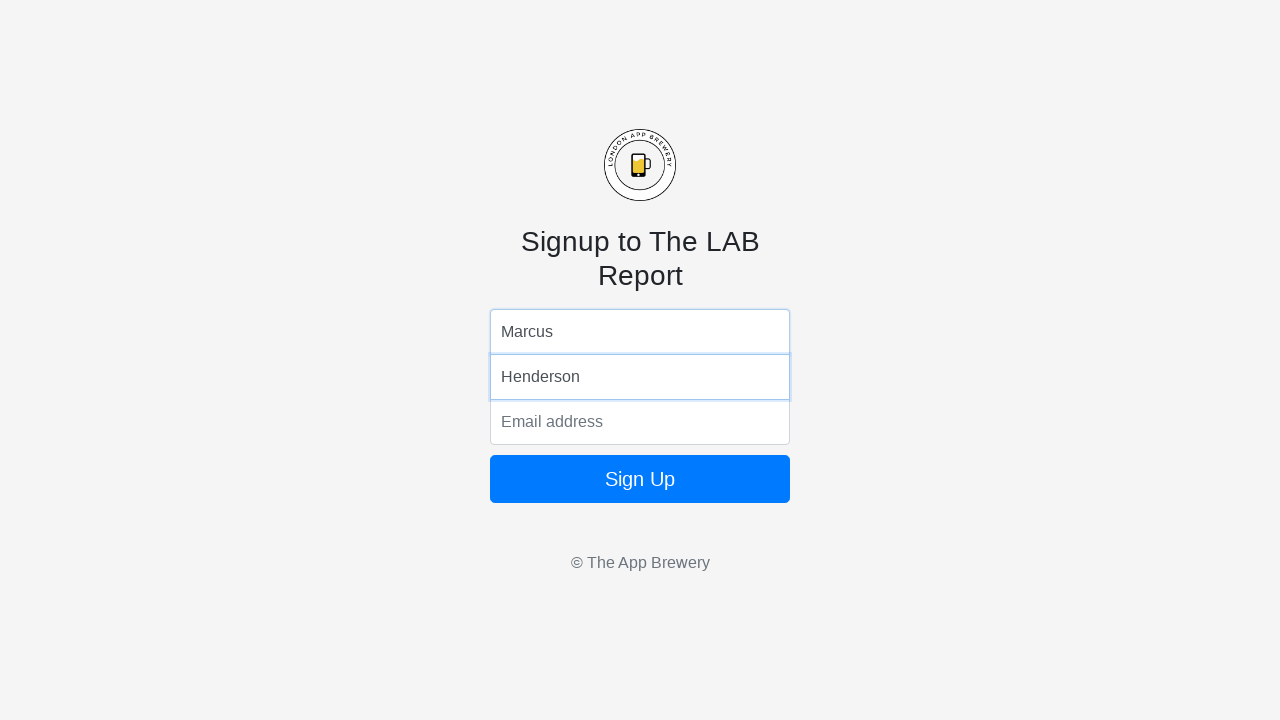

Filled email field with 'marcus.henderson@example.com' on input[name='email']
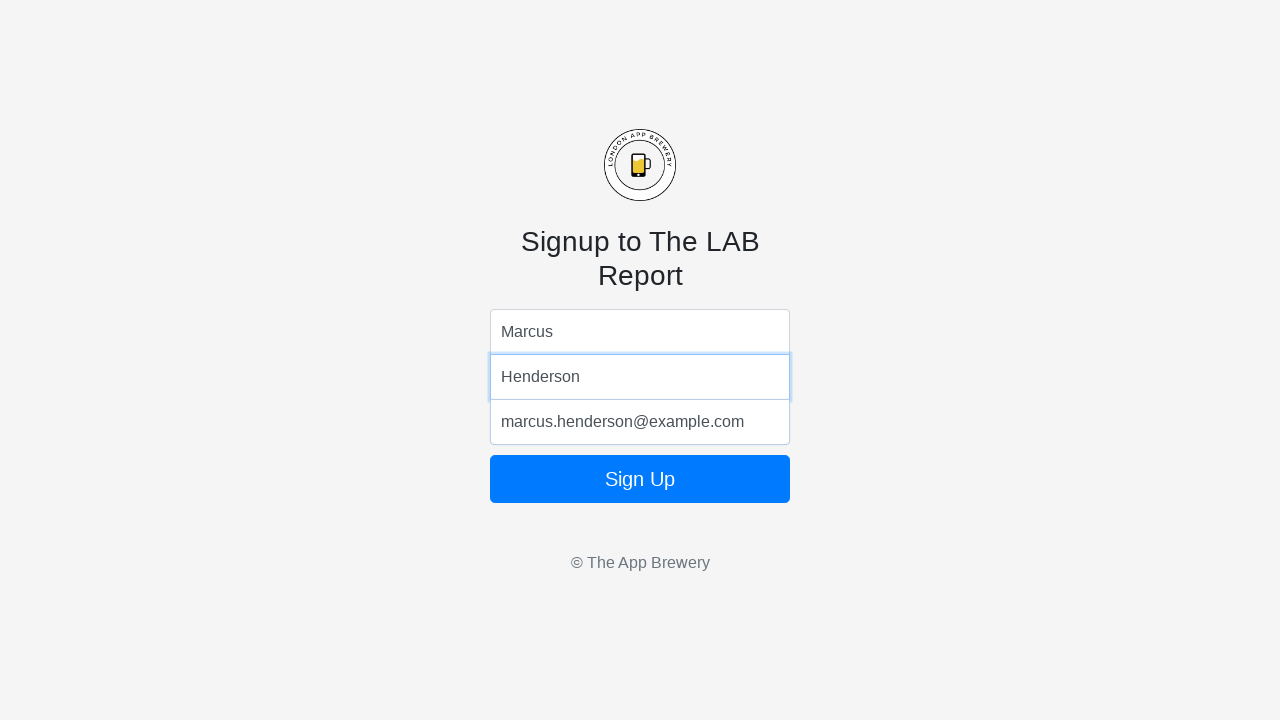

Submitted form by pressing Enter on email field on input[name='email']
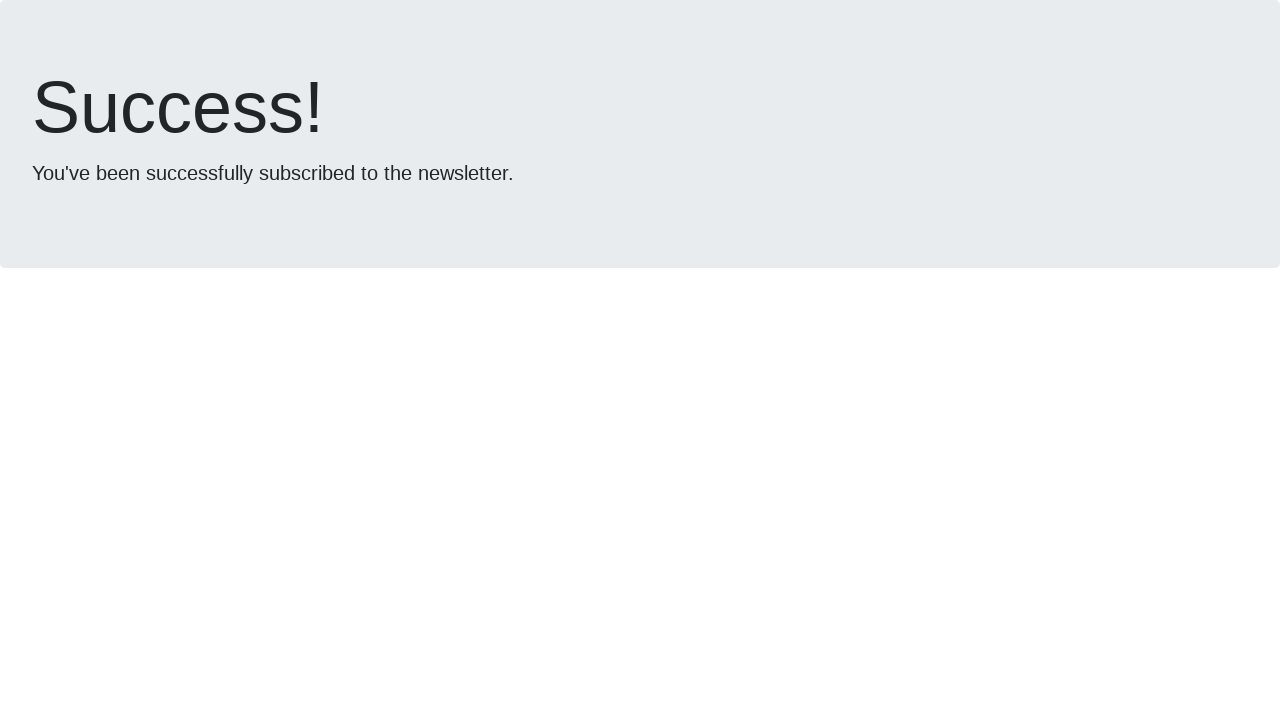

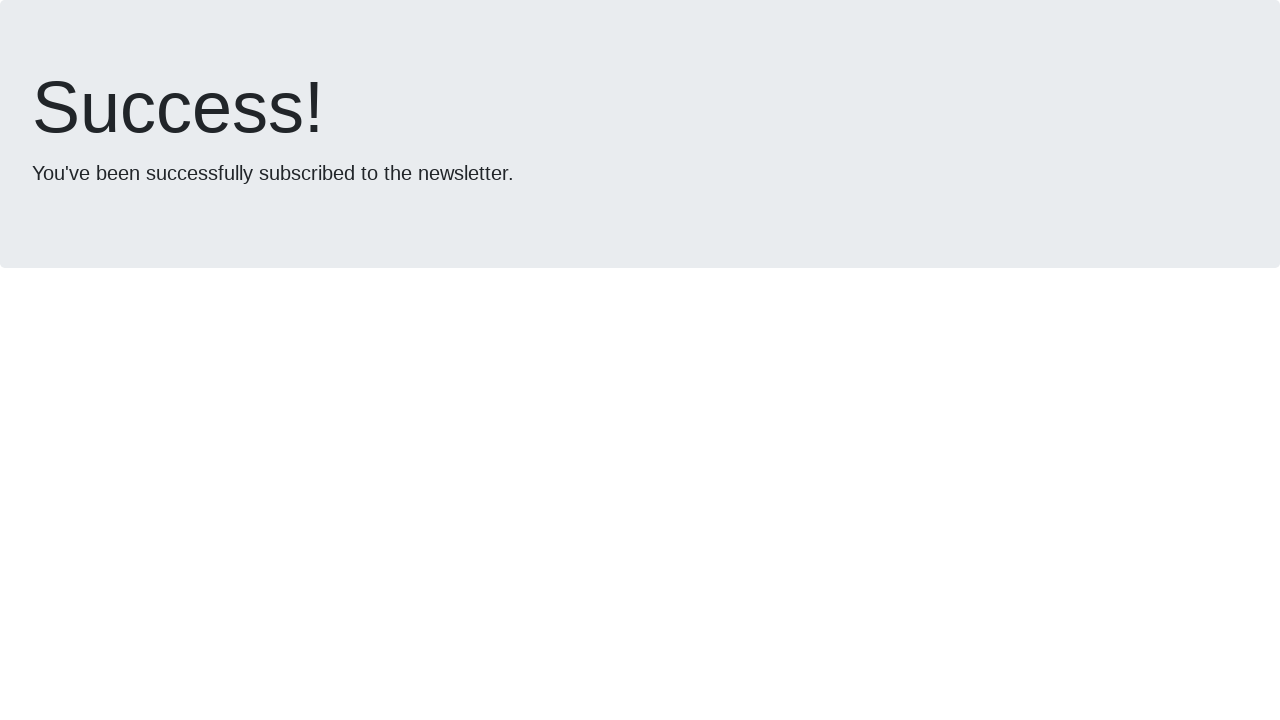